Adds a todo and clicks the All filter link to verify routing works correctly

Starting URL: https://demo.playwright.dev/todomvc

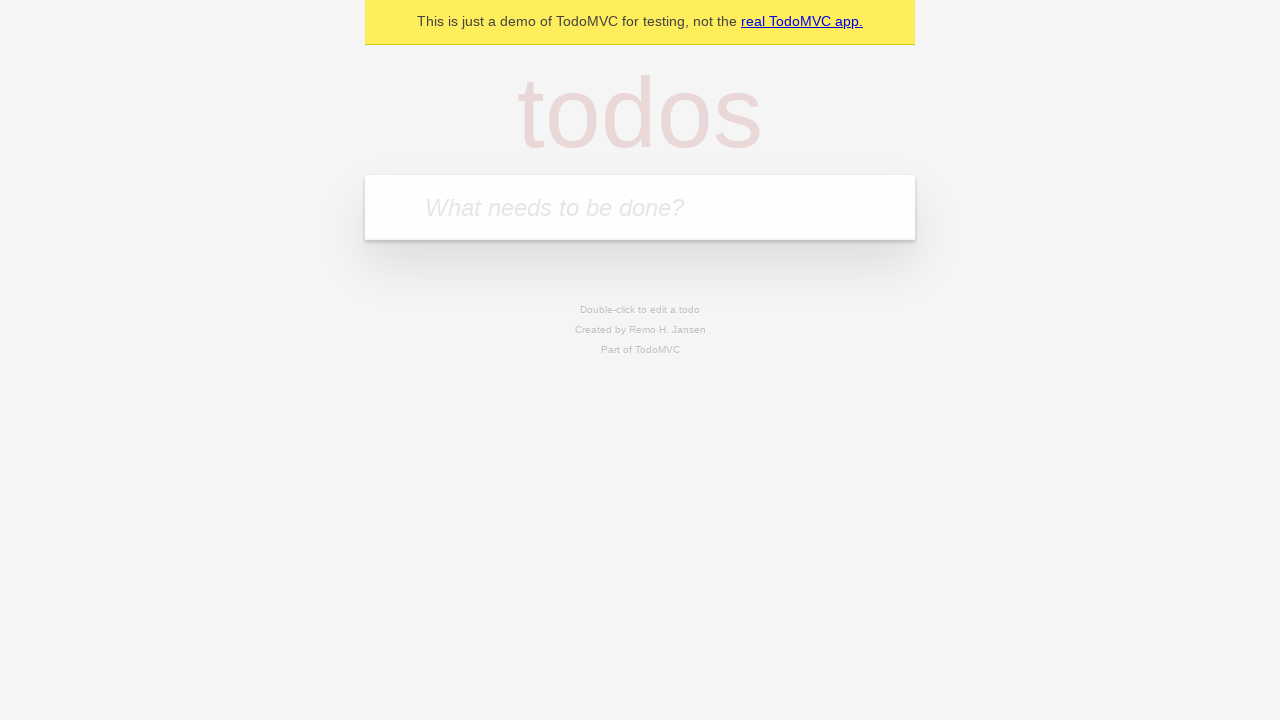

Waited for new-todo input field to be visible
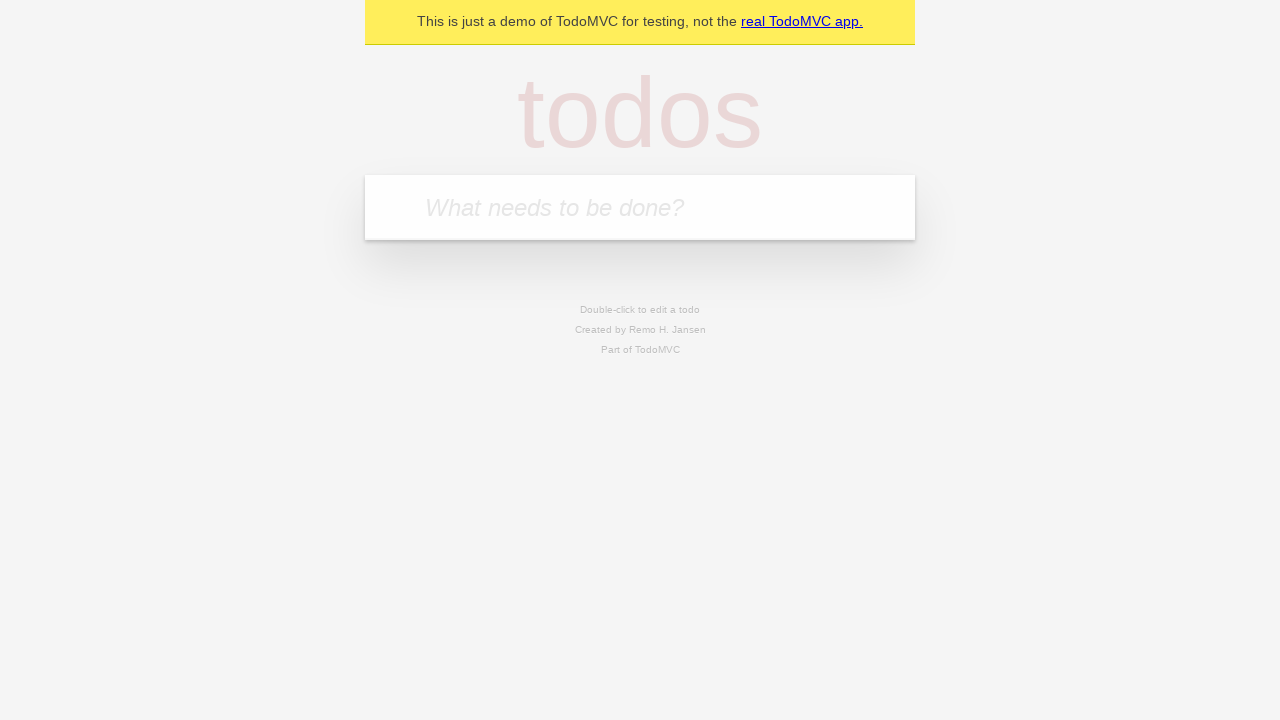

Filled new-todo input field with 'Test' on .new-todo
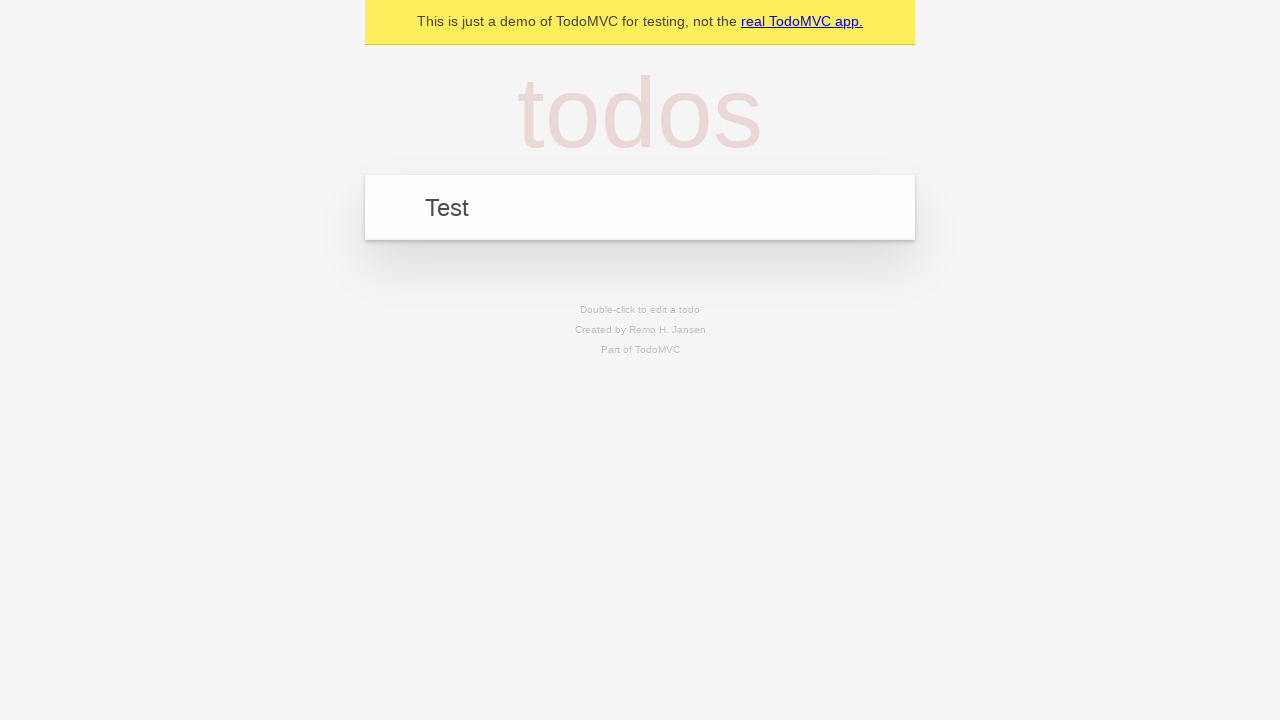

Pressed Enter to add the todo item on .new-todo
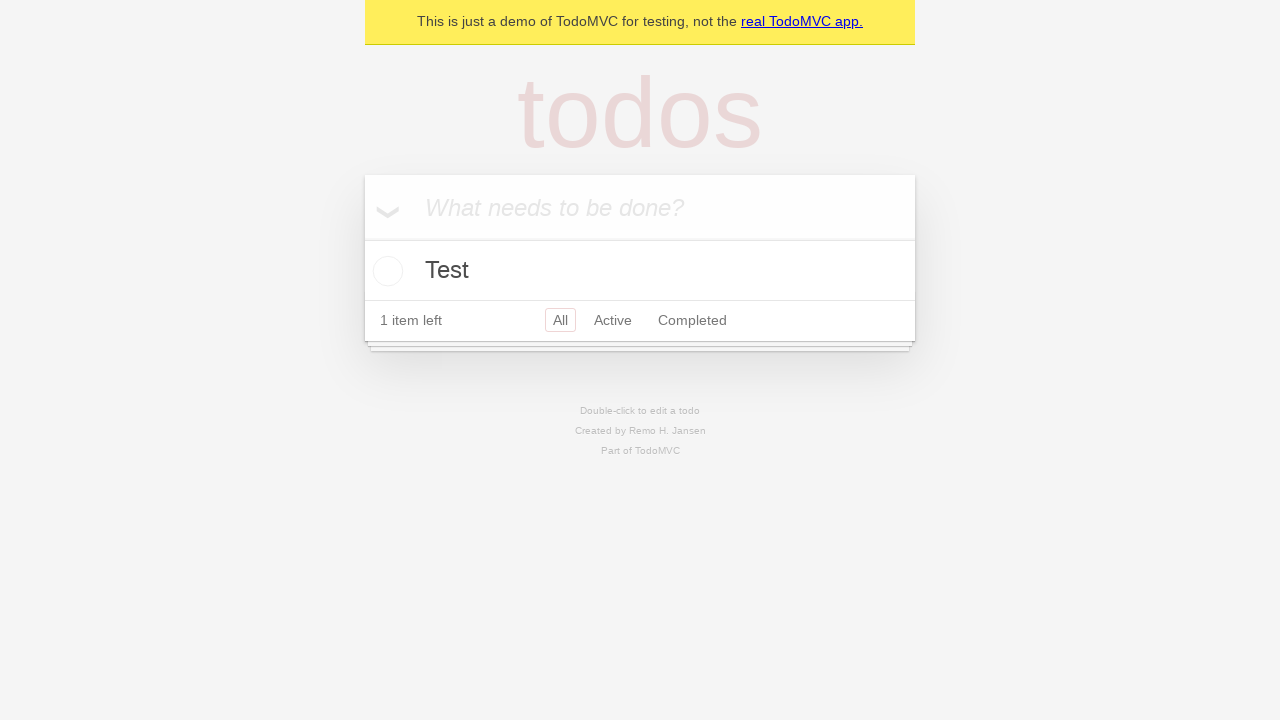

Clicked the All filter link to verify route contains '#/' at (560, 320) on role=link[name='All']
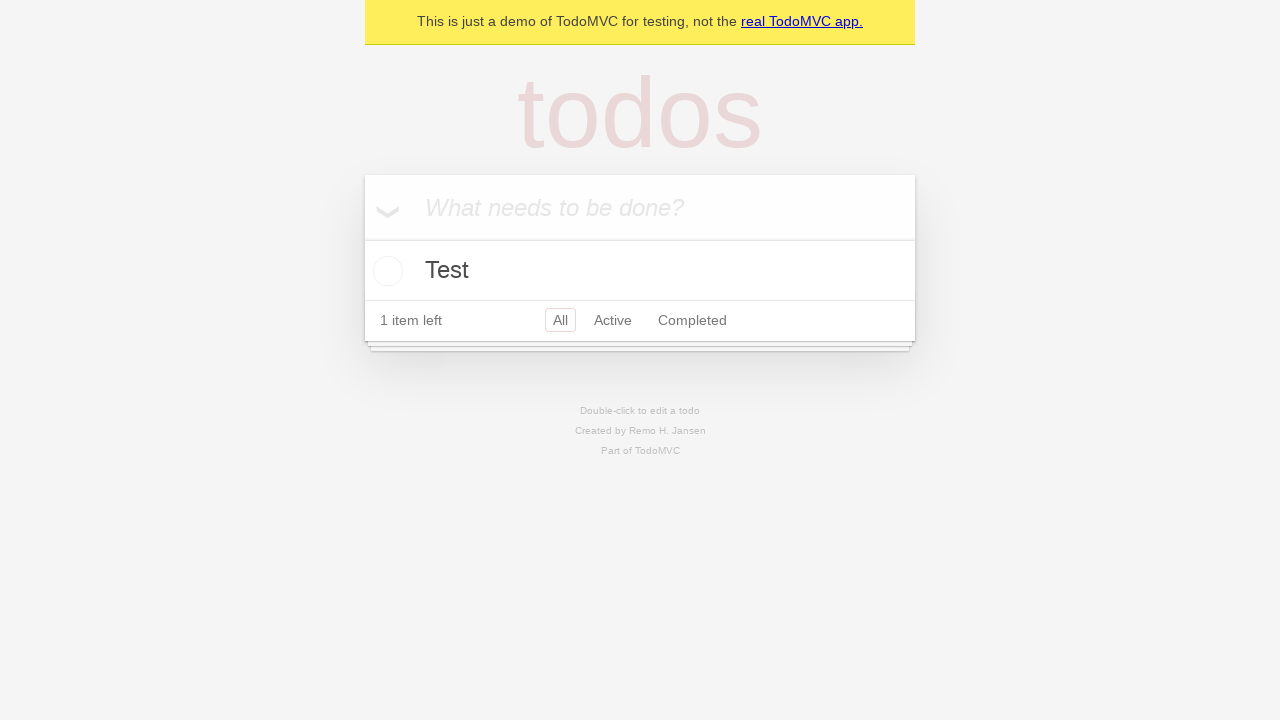

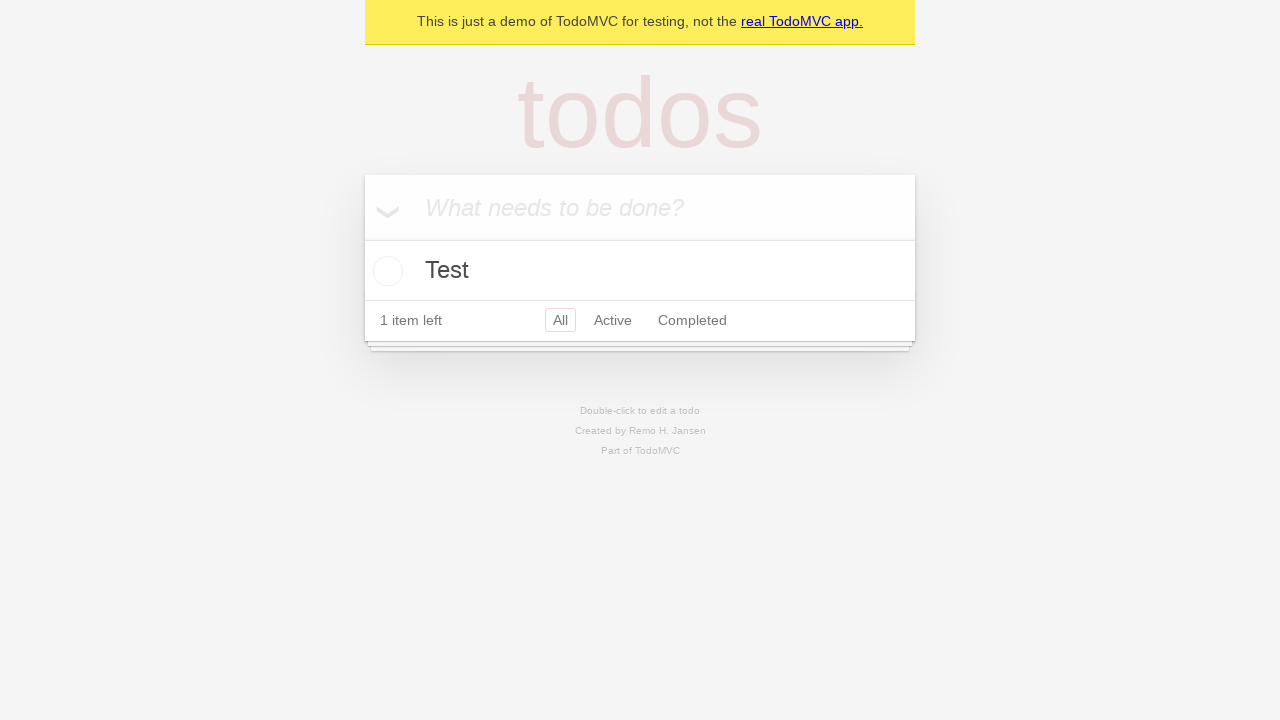